Tests the second FAQ accordion item by scrolling down, clicking on the second question, and verifying the answer text is displayed correctly.

Starting URL: https://qa-scooter.praktikum-services.ru/

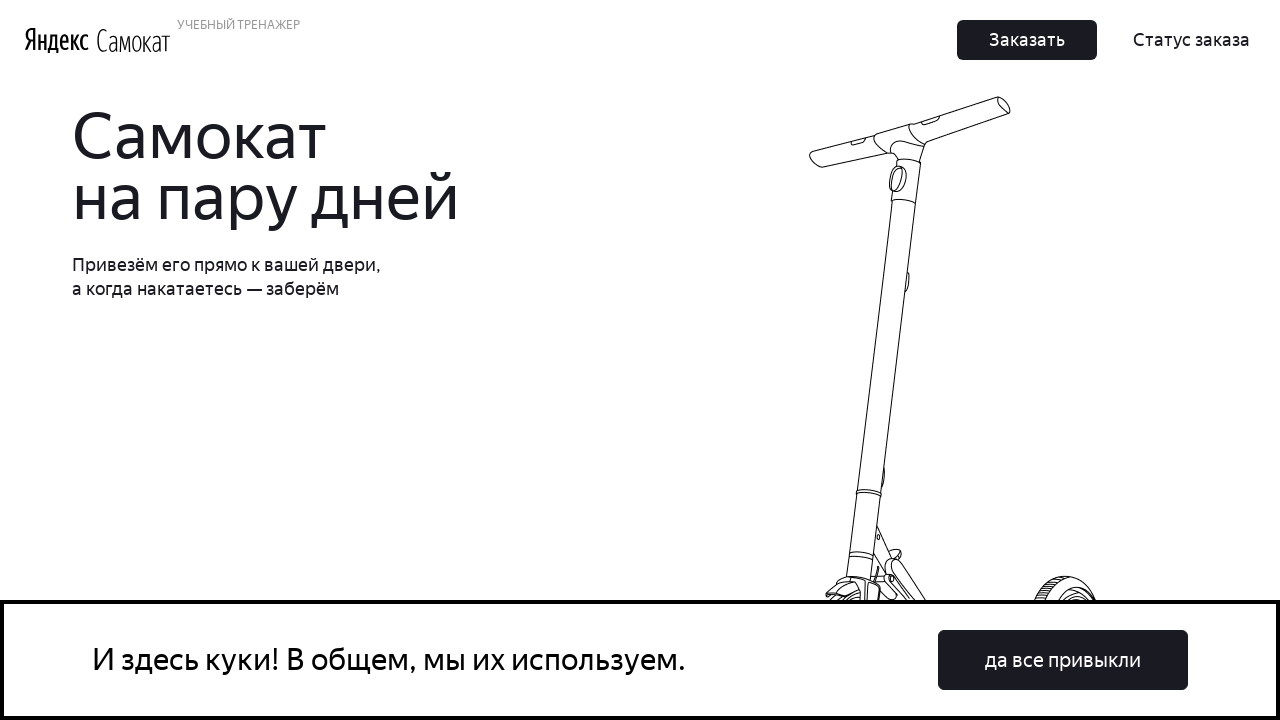

Scrolled down to bottom of page to reach FAQ section
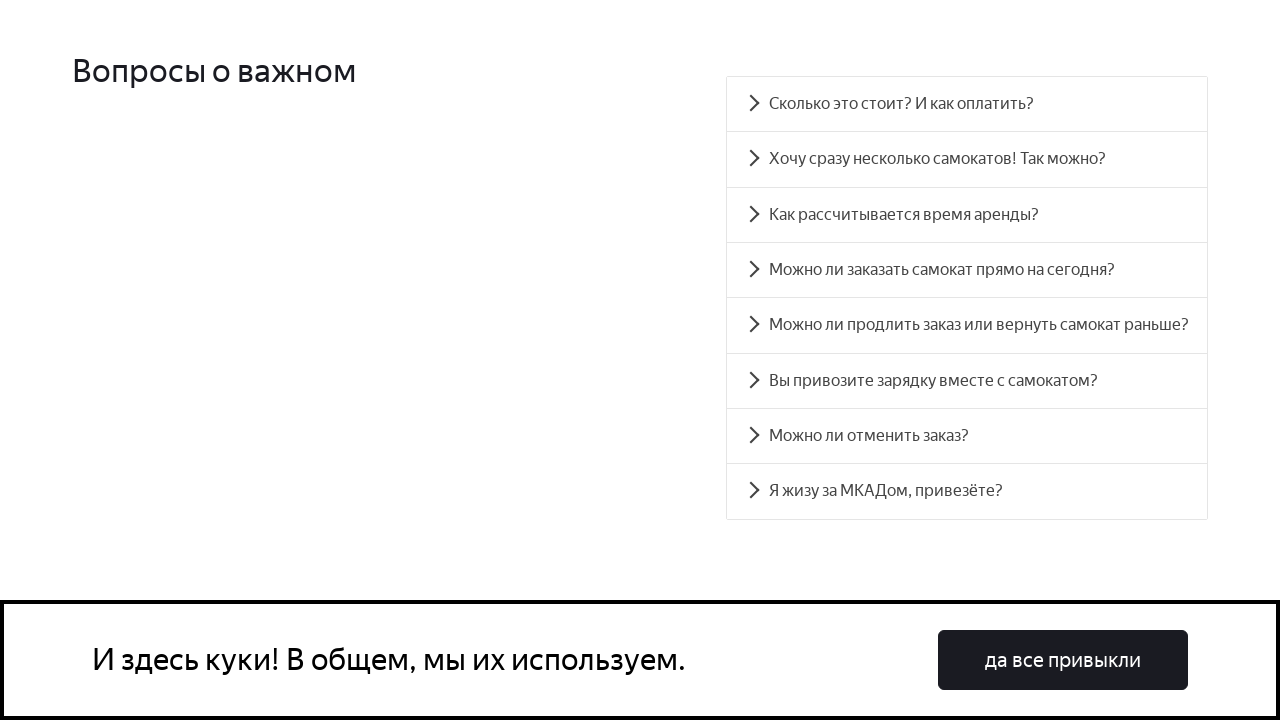

Clicked on the second FAQ accordion item at (967, 159) on #accordion__heading-1
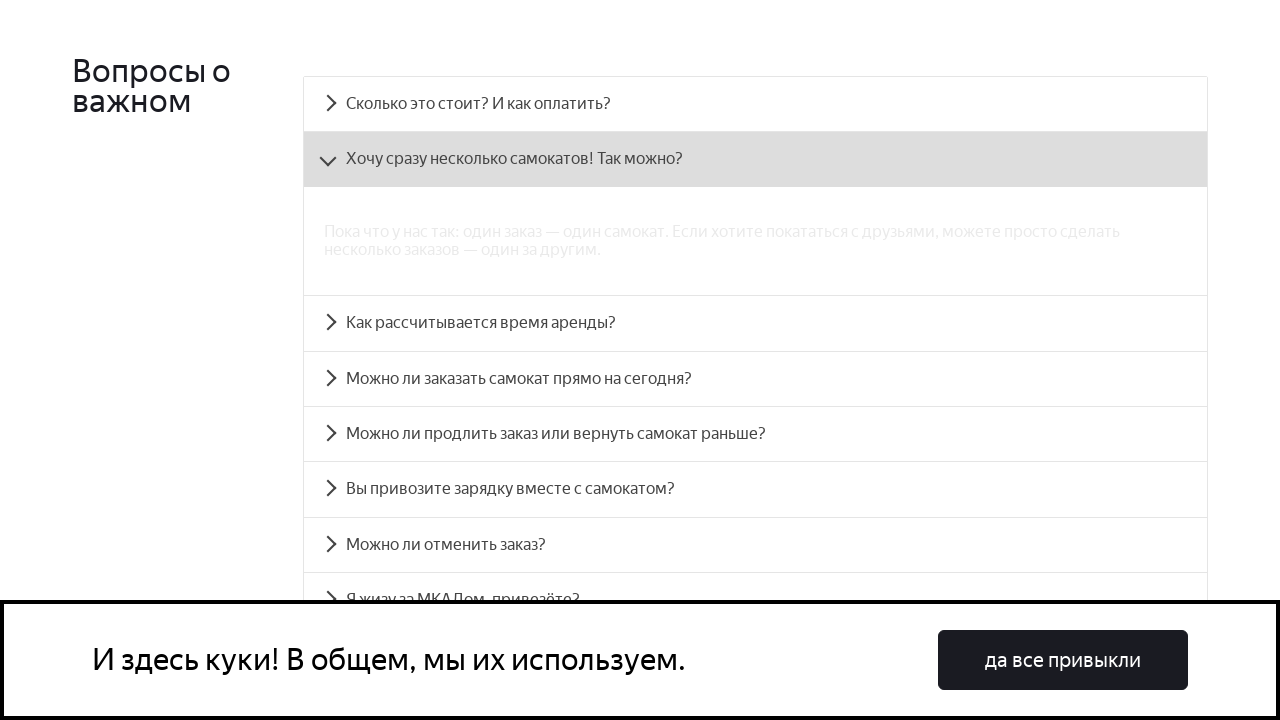

Answer panel for second question became visible
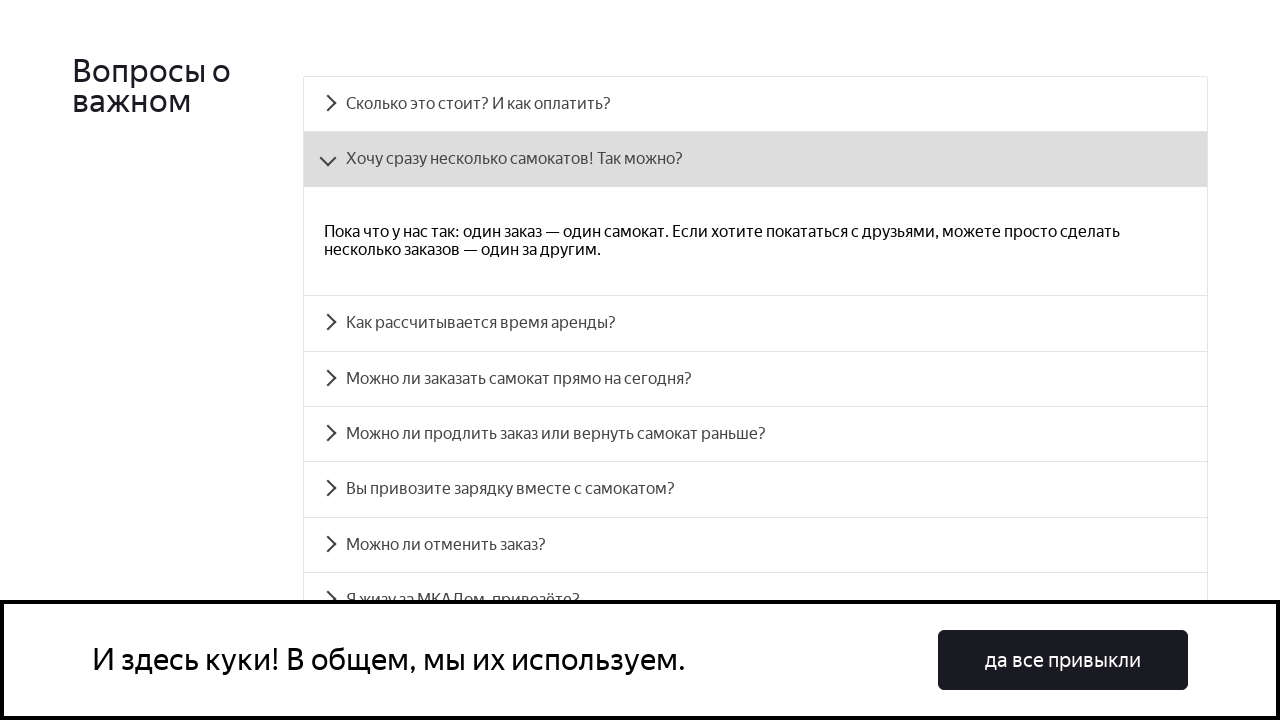

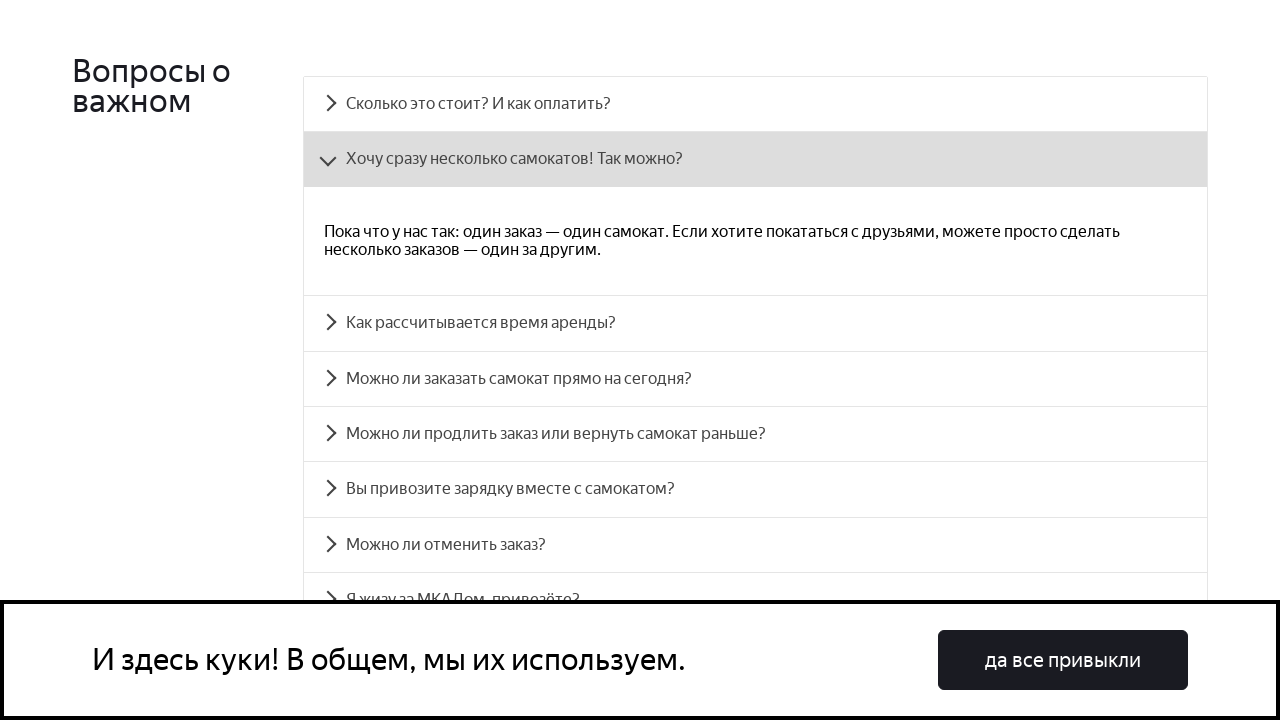